Tests handling of different types of JavaScript alerts (simple alert, confirm dialog, and prompt dialog) on a practice website by clicking Show buttons and accepting/dismissing the dialogs.

Starting URL: https://leafground.com/alert.xhtml

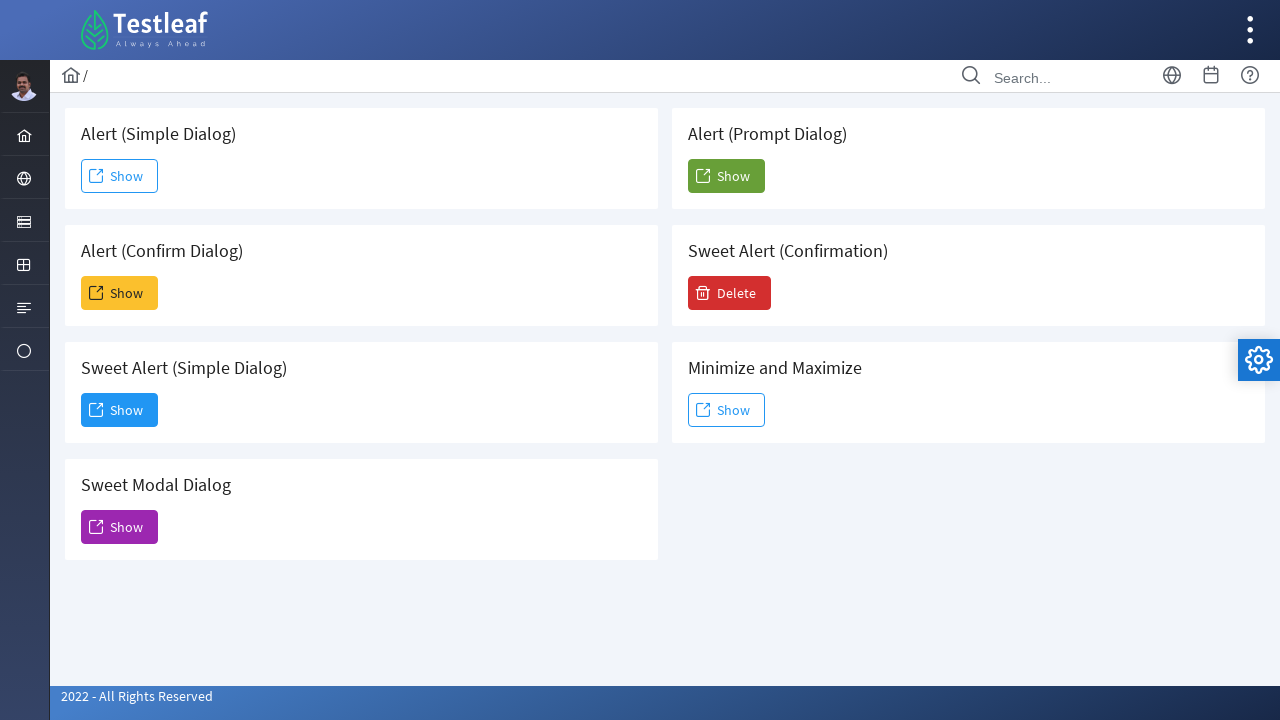

Set up handler to accept simple alert dialog
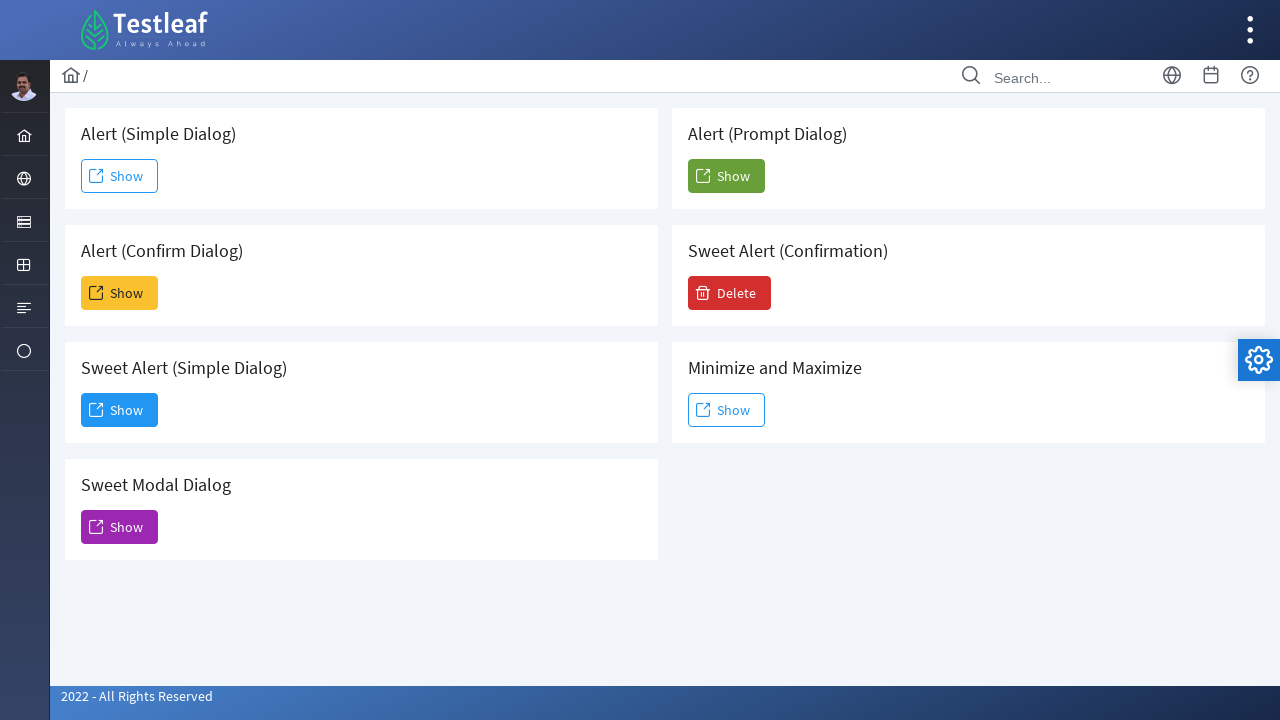

Clicked Show button for simple alert at (120, 176) on text=Show >> nth=0
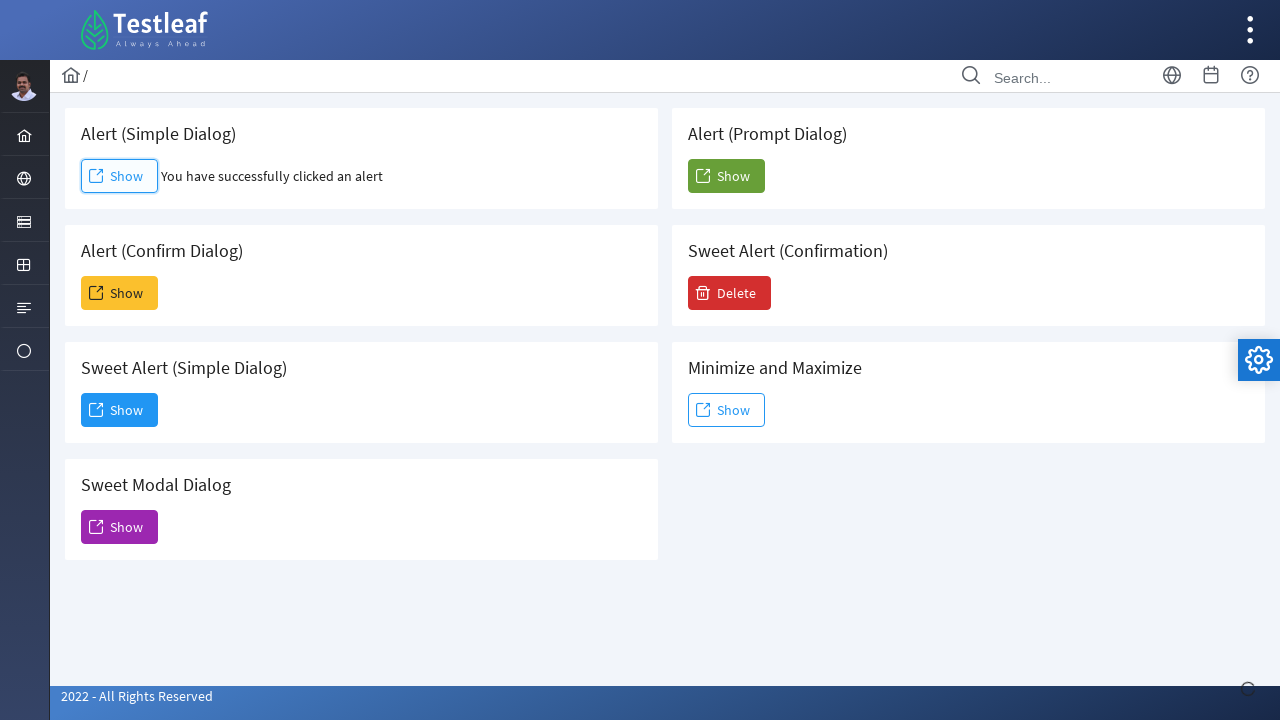

Set up handler to dismiss confirm dialog
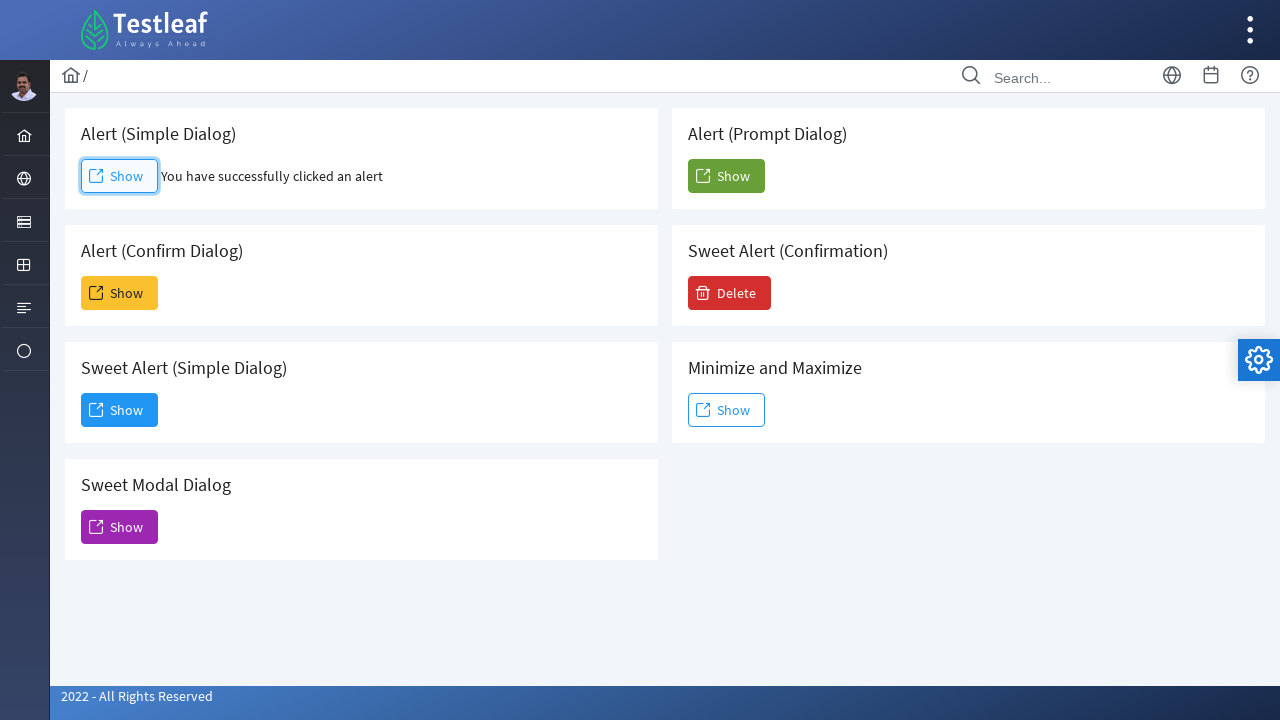

Clicked Show button for confirm dialog at (120, 293) on .card >> internal:has-text="Alert (Confirm Dialog)"i >> button >> internal:has-t
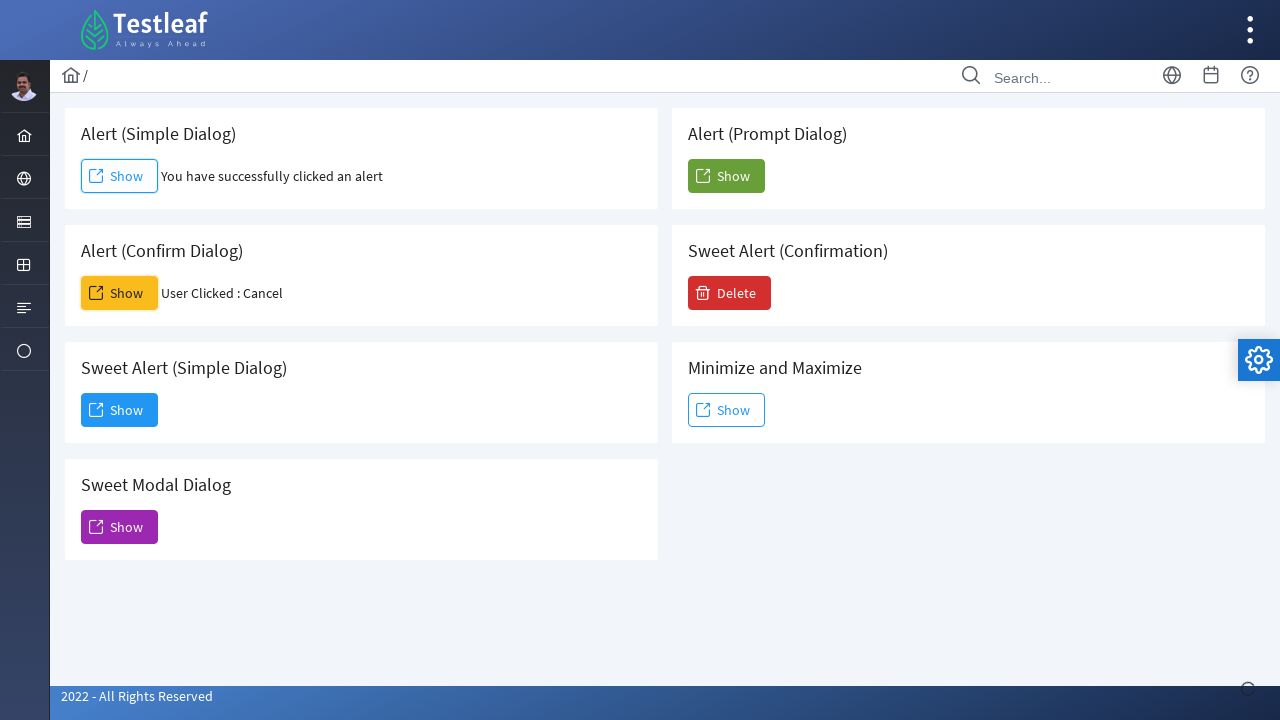

Set up handler to accept prompt dialog with text 'TestUser'
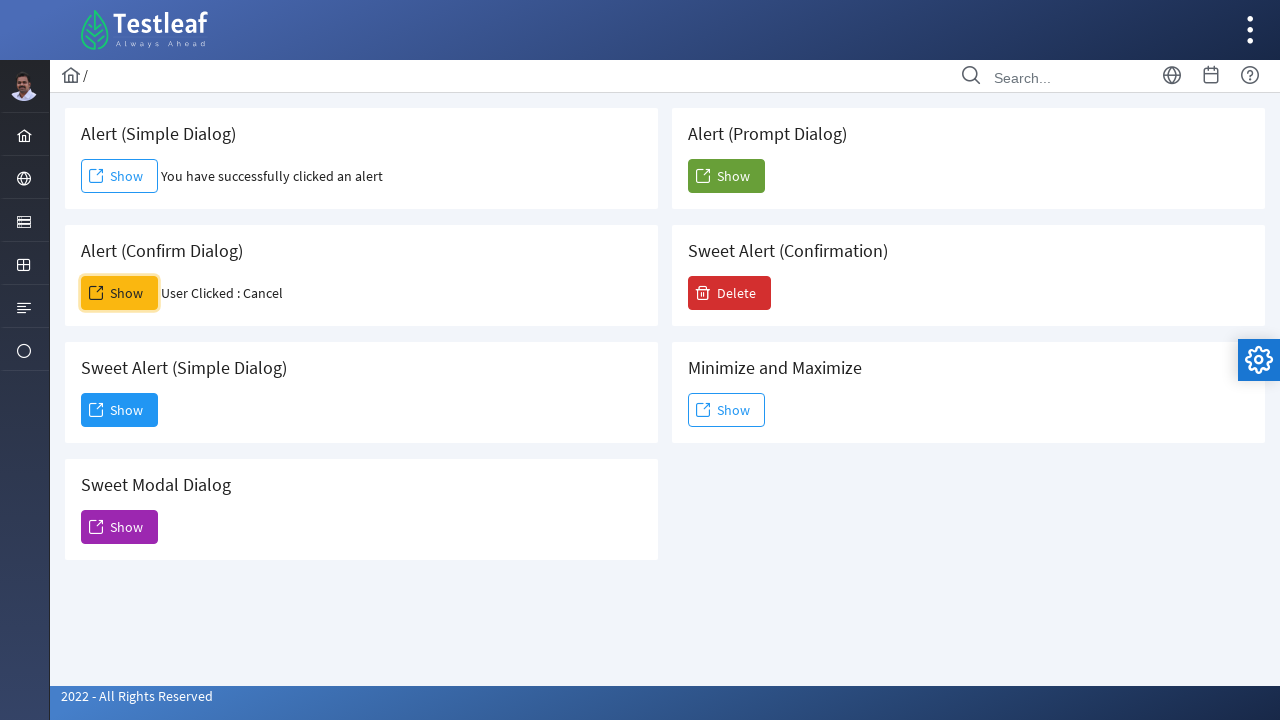

Clicked Show button for prompt dialog at (726, 176) on .card >> internal:has-text="Alert (Prompt Dialog)"i >> button >> internal:has-te
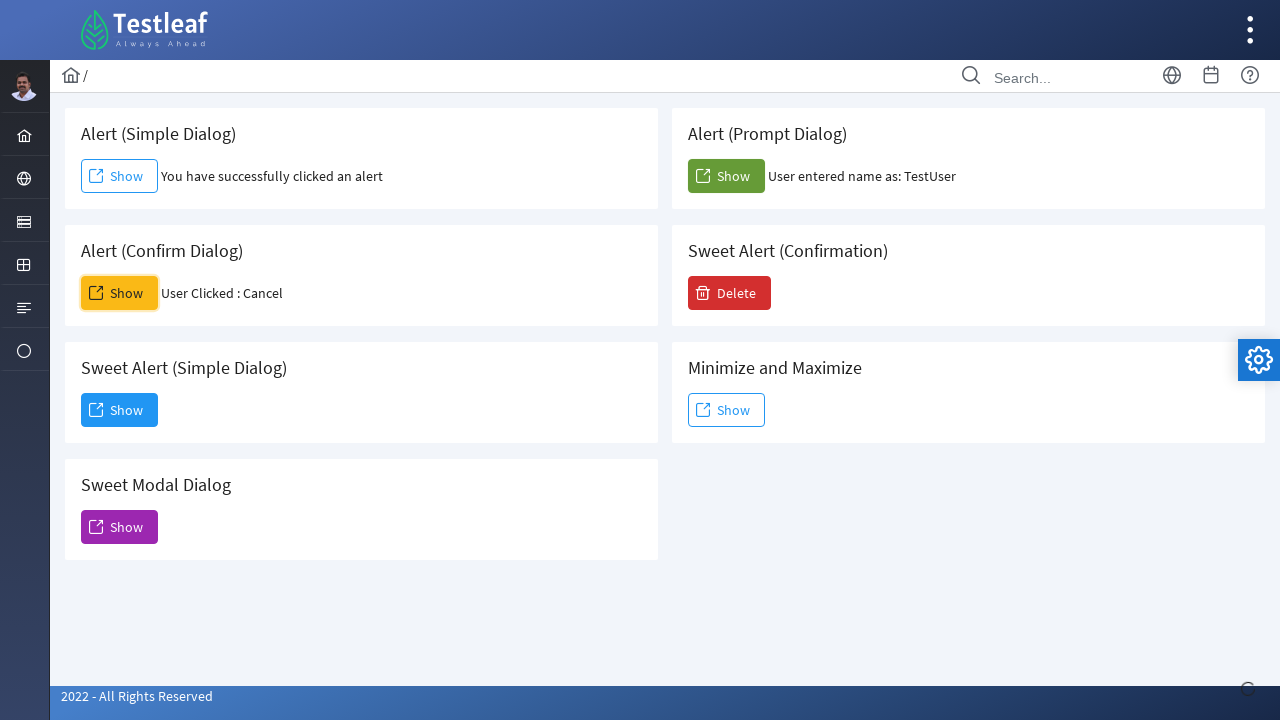

Clicked last Show button in Minimize & Maximize section at (726, 410) on text=Show >> nth=-1
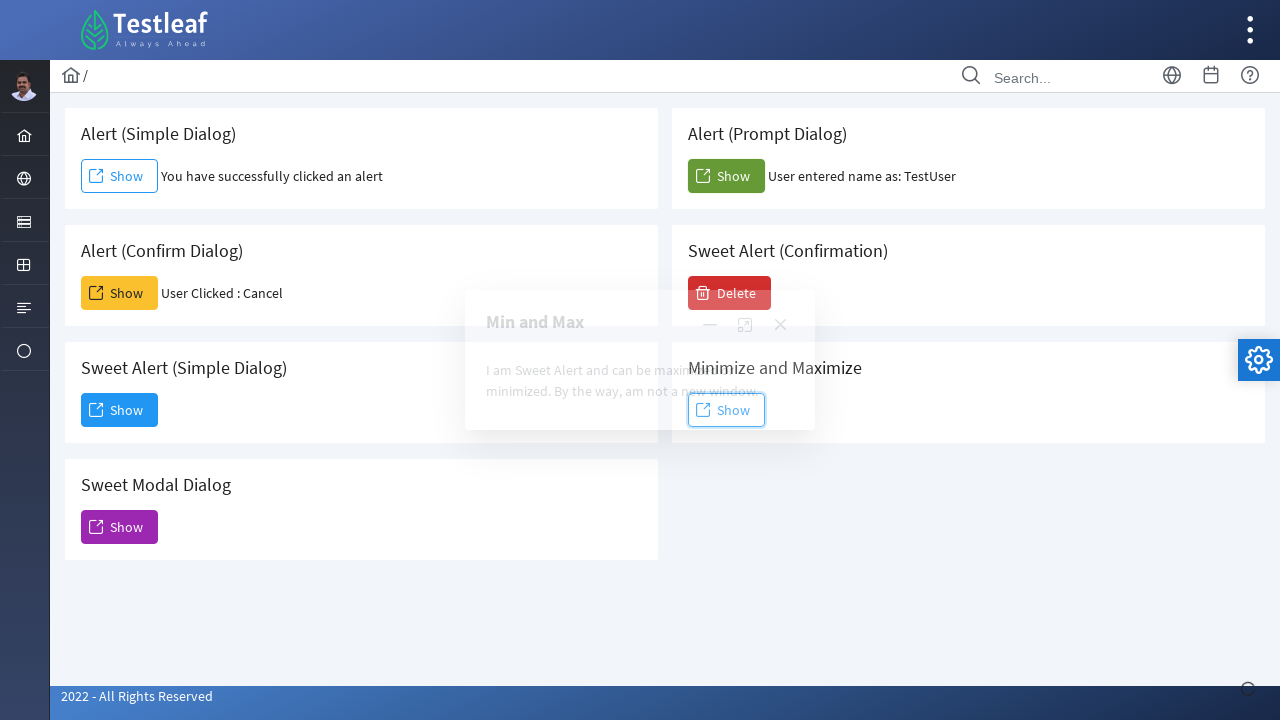

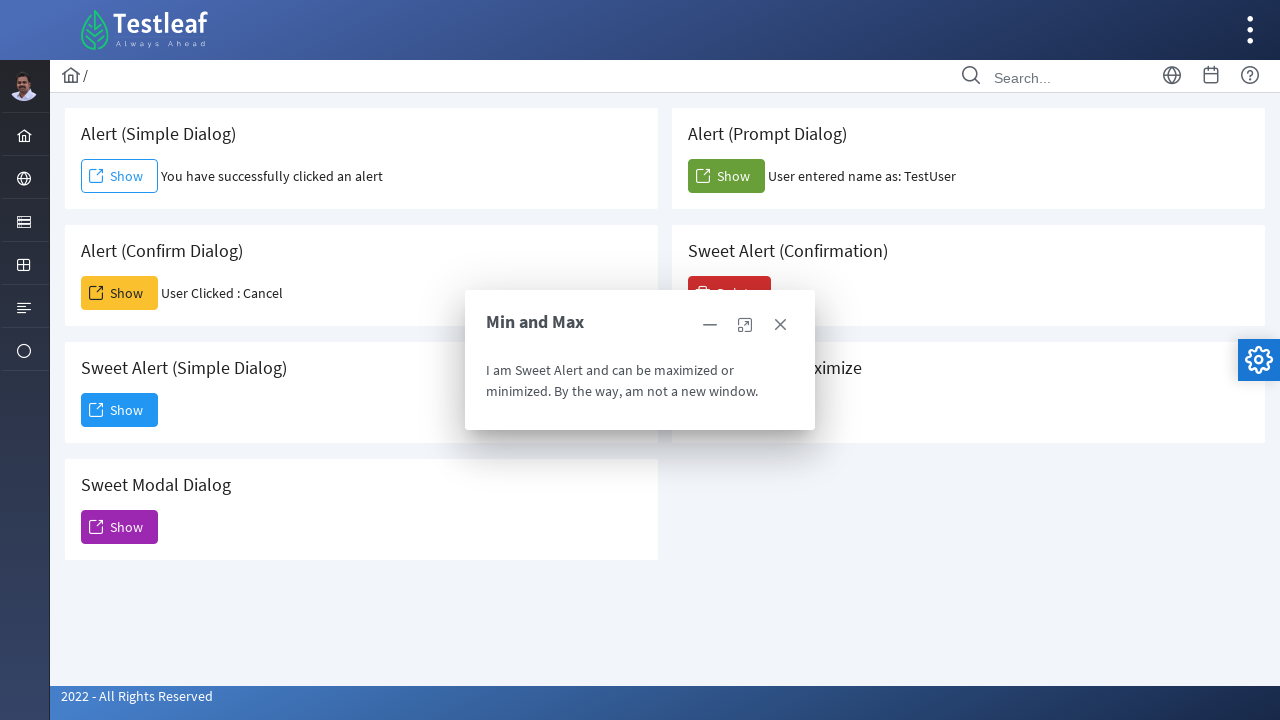